Tests navigation to Browse Languages page, then to M languages, and verifies specific language entry details for Brenton Bostick

Starting URL: http://www.99-bottles-of-beer.net/

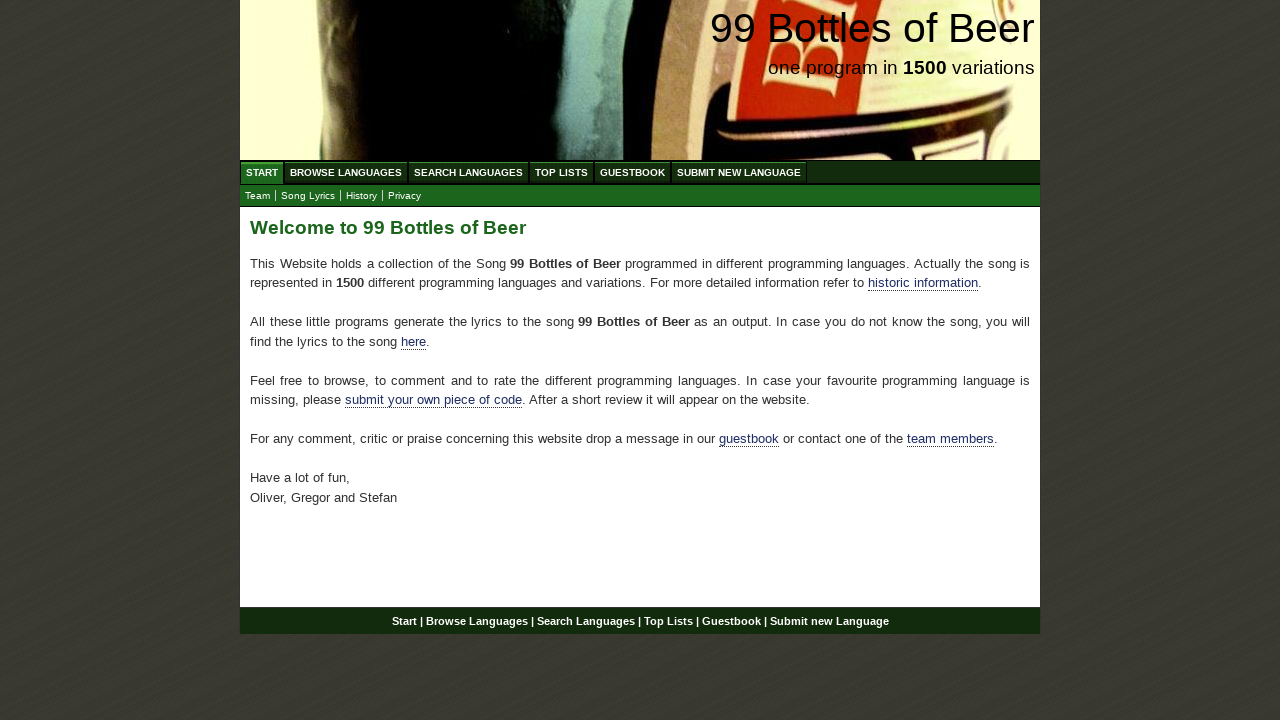

Clicked on Browse Languages (ABC) link at (346, 172) on a[href='/abc.html']
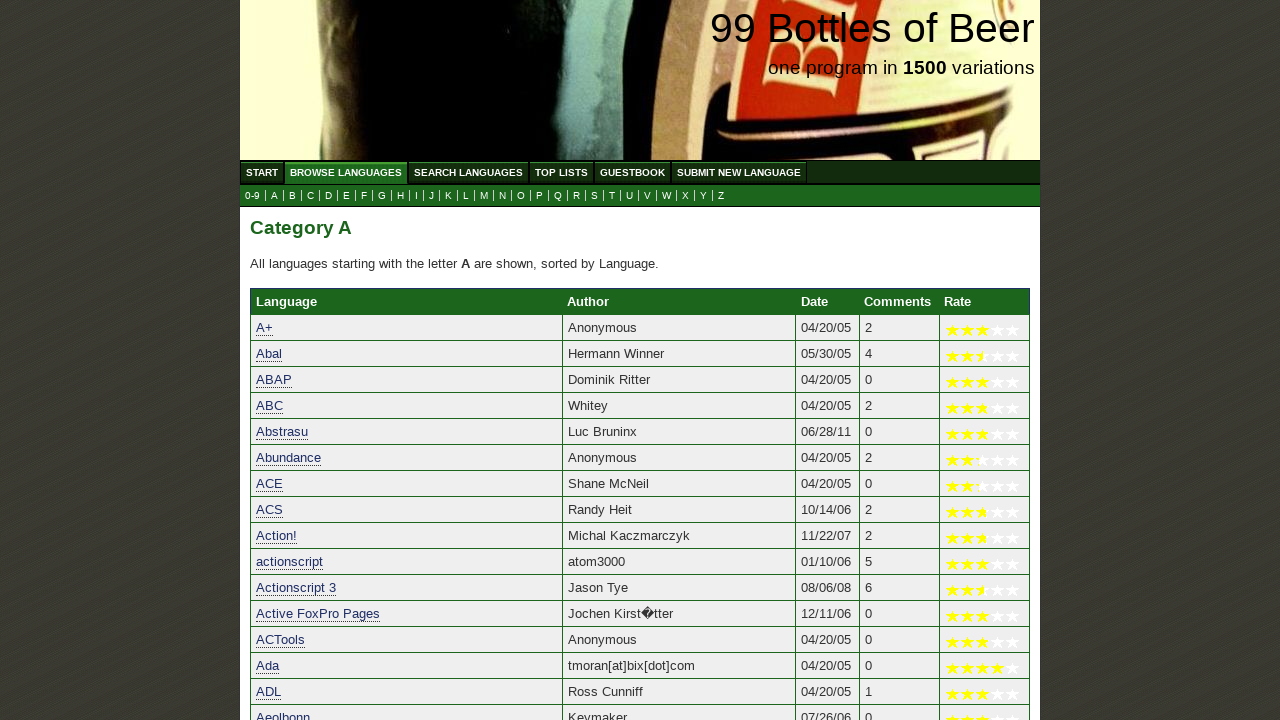

Clicked on letter M link to filter languages at (484, 196) on a[href='m.html']
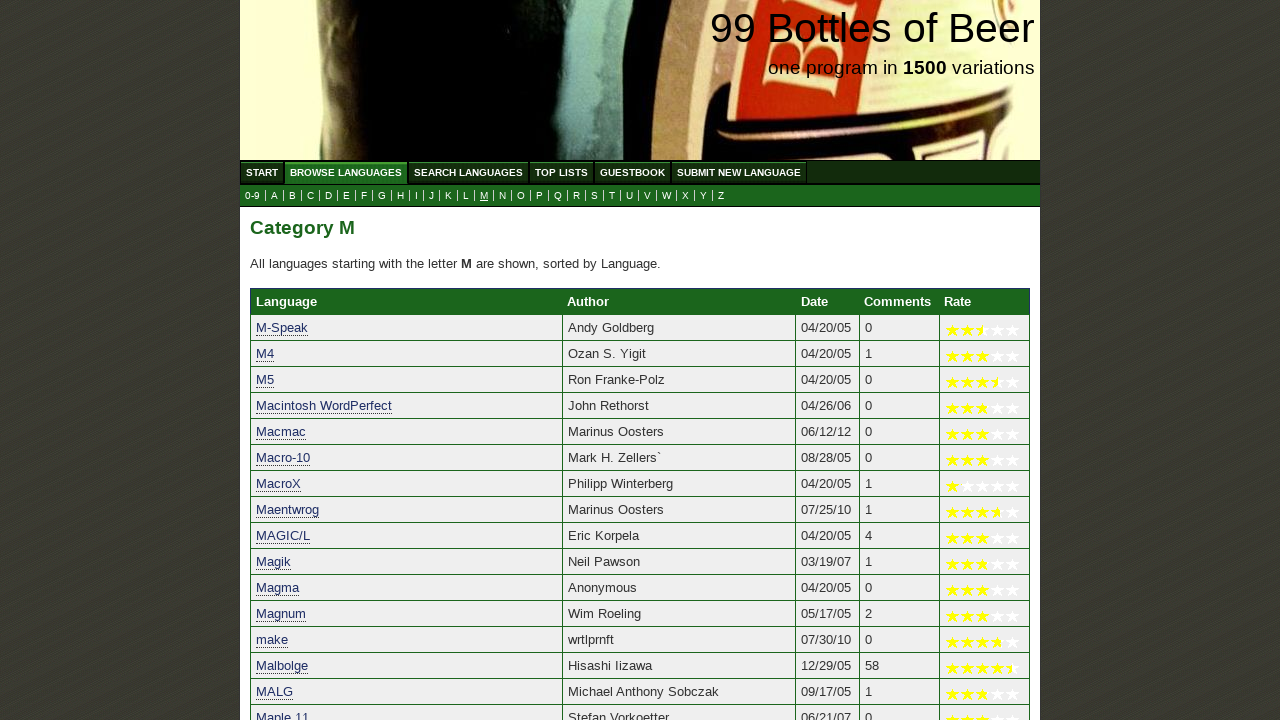

Verified language entry for Brenton Bostick loaded in table
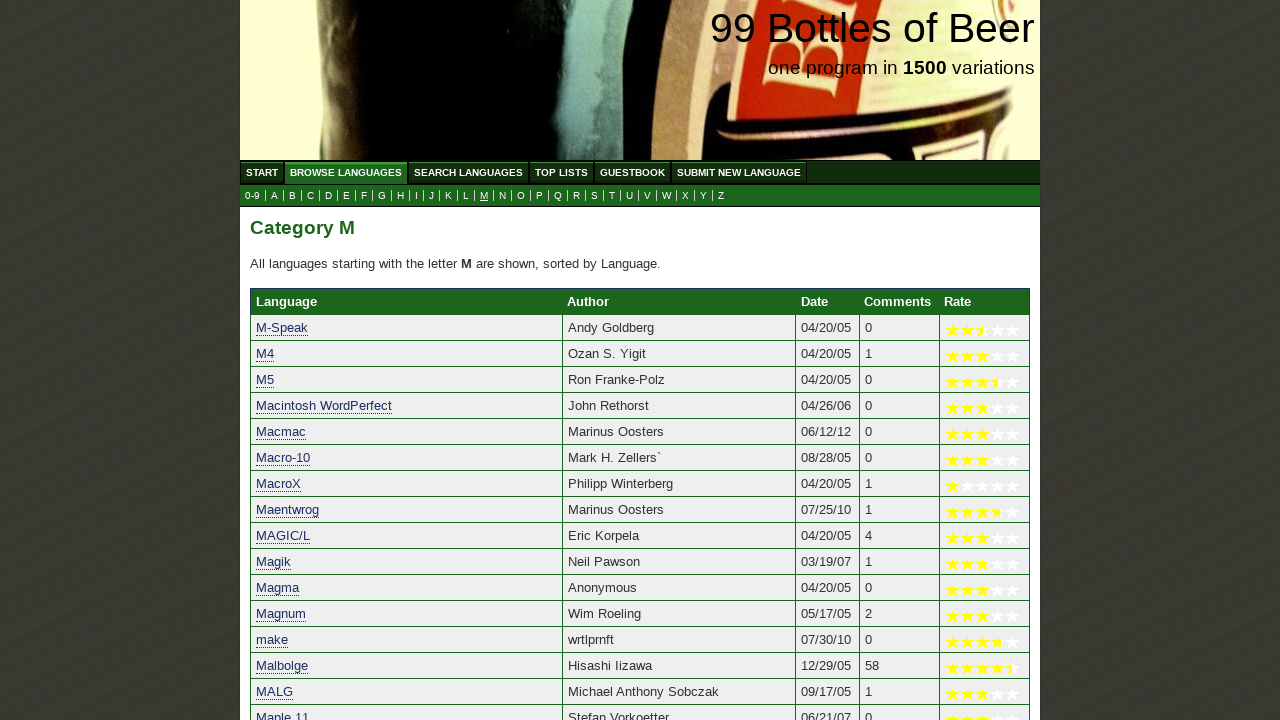

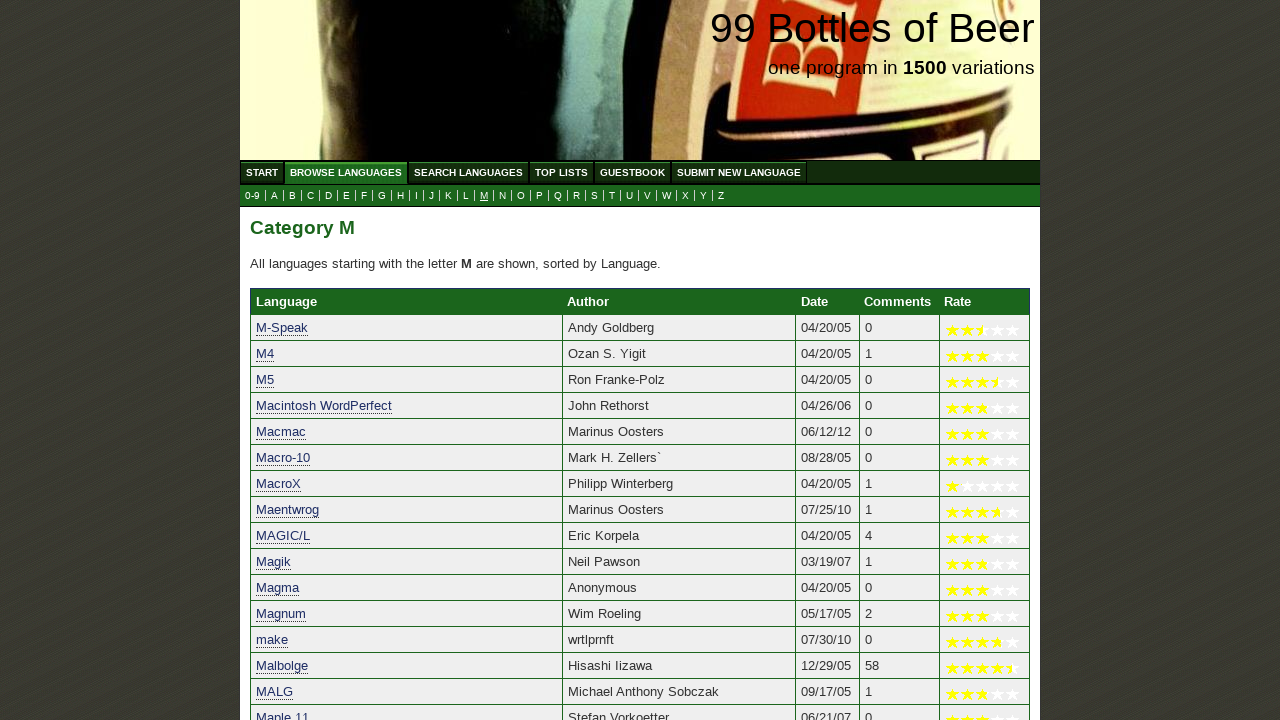